Tests date picker by clicking it and selecting a day

Starting URL: https://bonigarcia.dev/selenium-webdriver-java/web-form.html

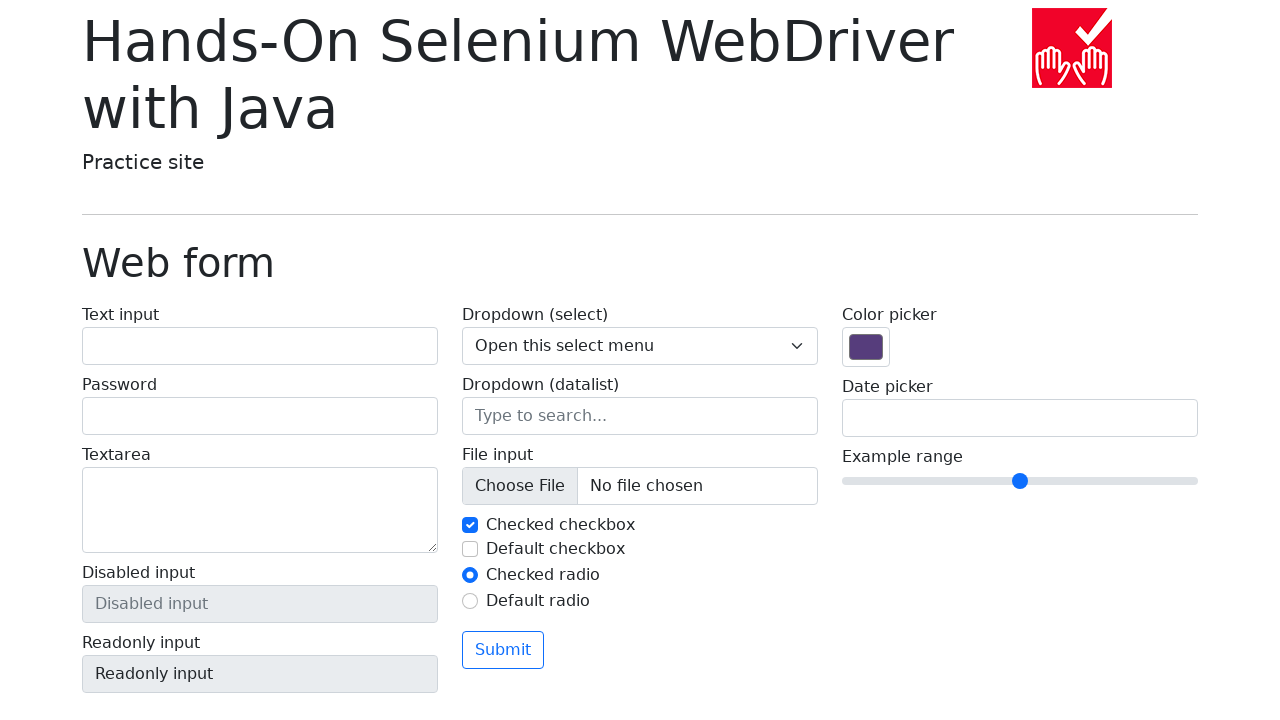

Clicked date picker input to open calendar at (1020, 418) on input[name='my-date']
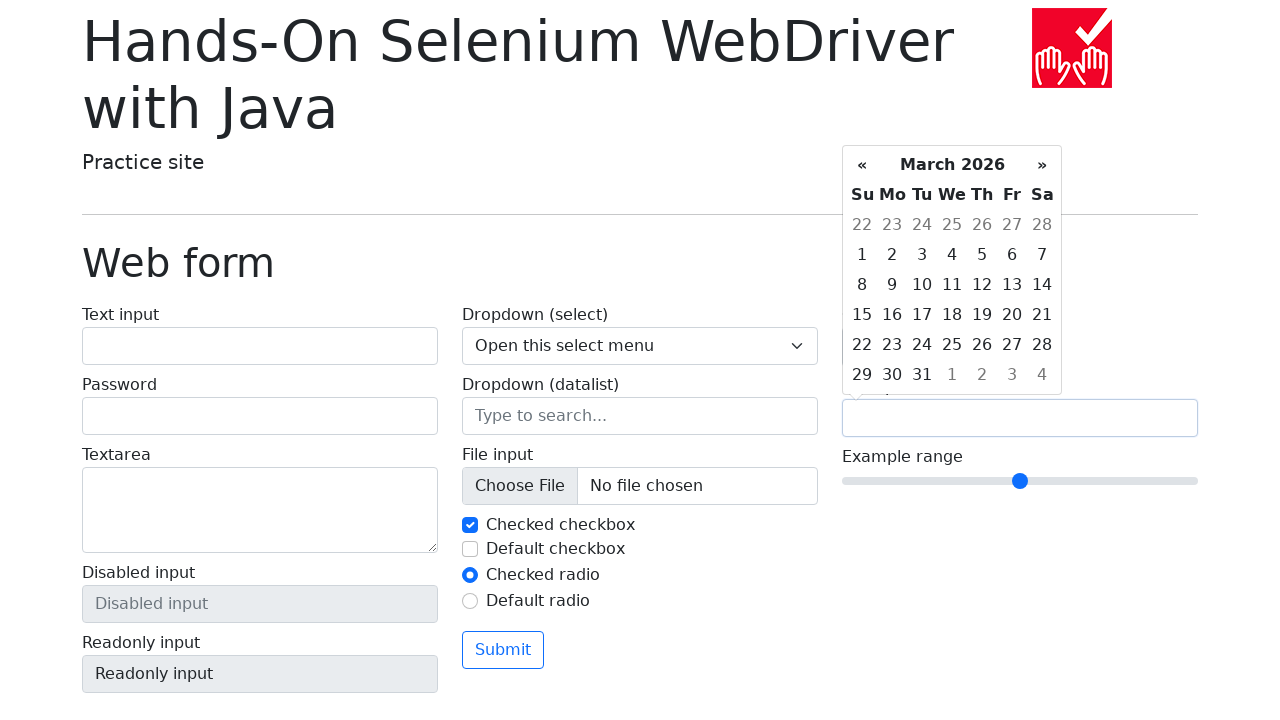

Selected a day from the calendar at (922, 255) on xpath=//table/tbody/tr[2]/td[3]
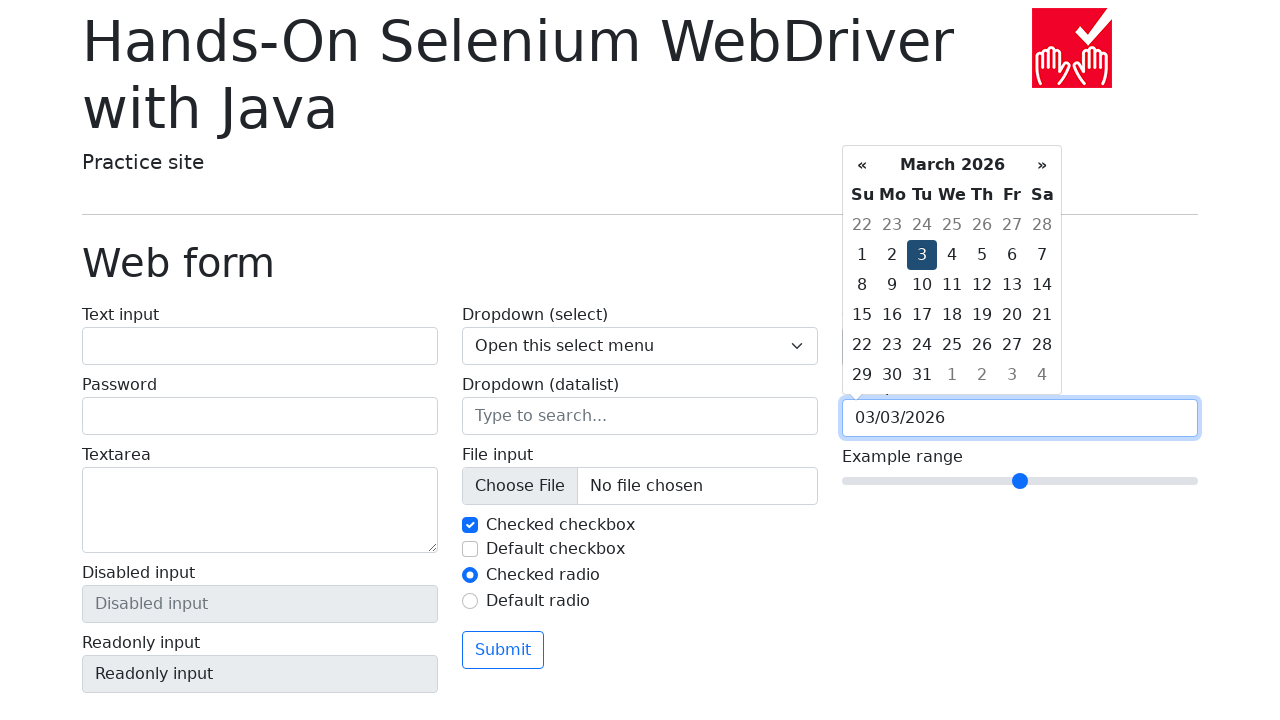

Verified date picker has a selected value
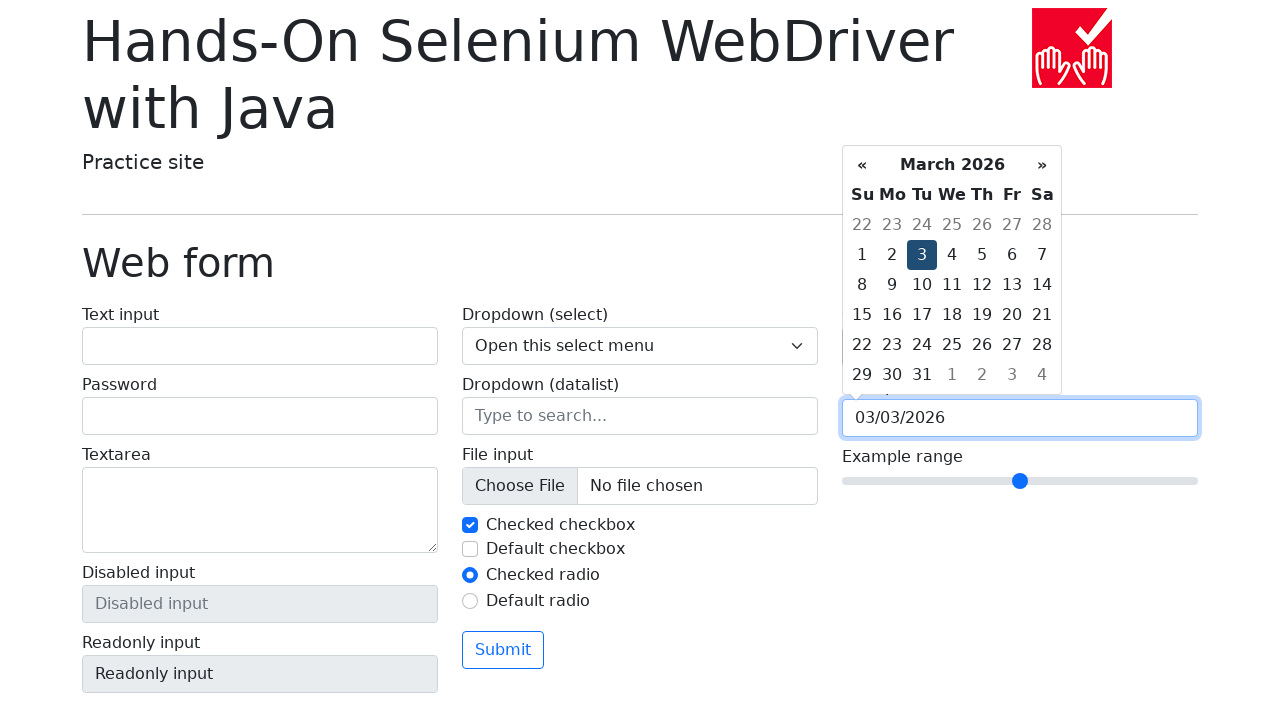

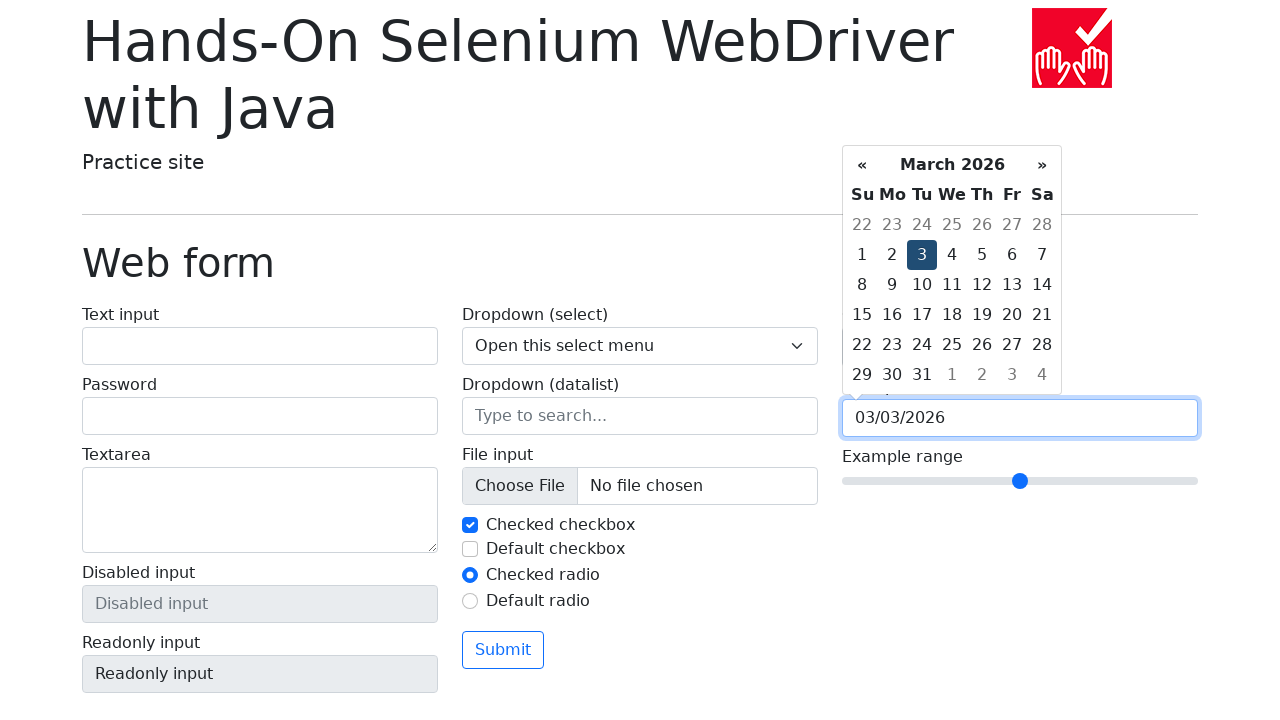